Navigates to the Time and Date world clock page and verifies that the world clock table is displayed with city/time information

Starting URL: https://www.timeanddate.com/worldclock/

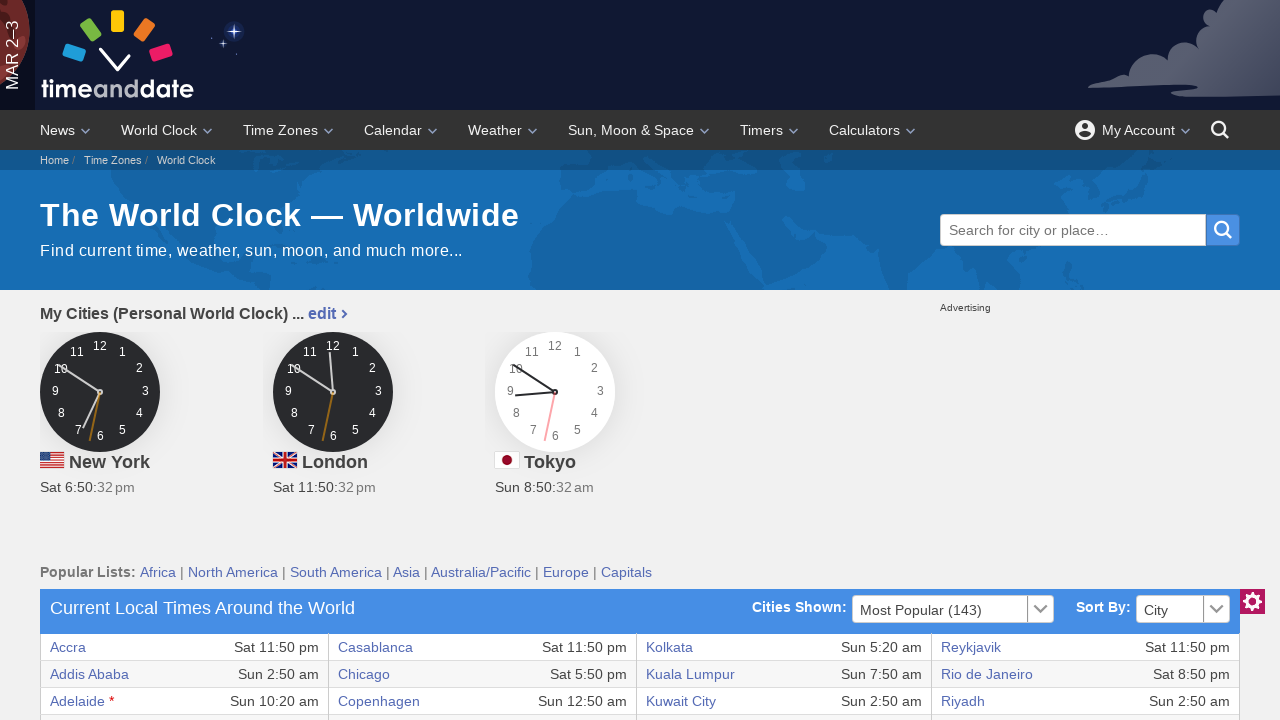

Navigated to Time and Date world clock page
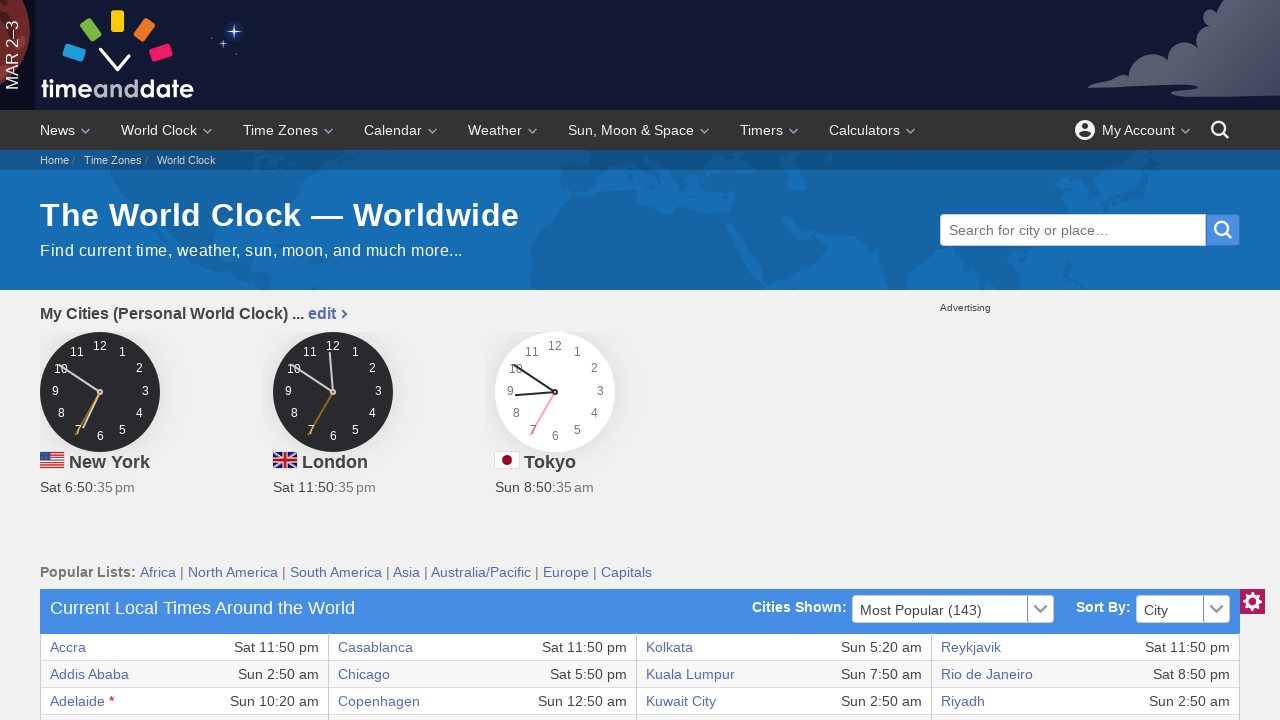

World clock table rows loaded
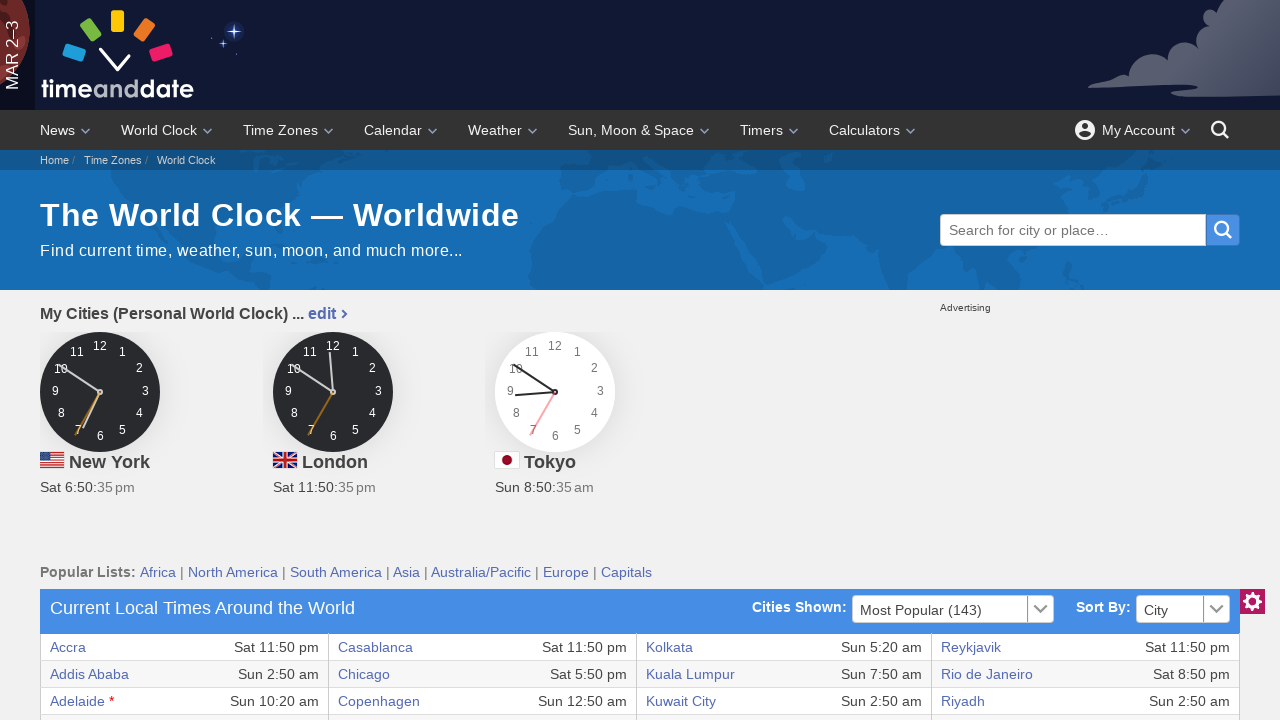

Verified world clock table has city/time information in first row
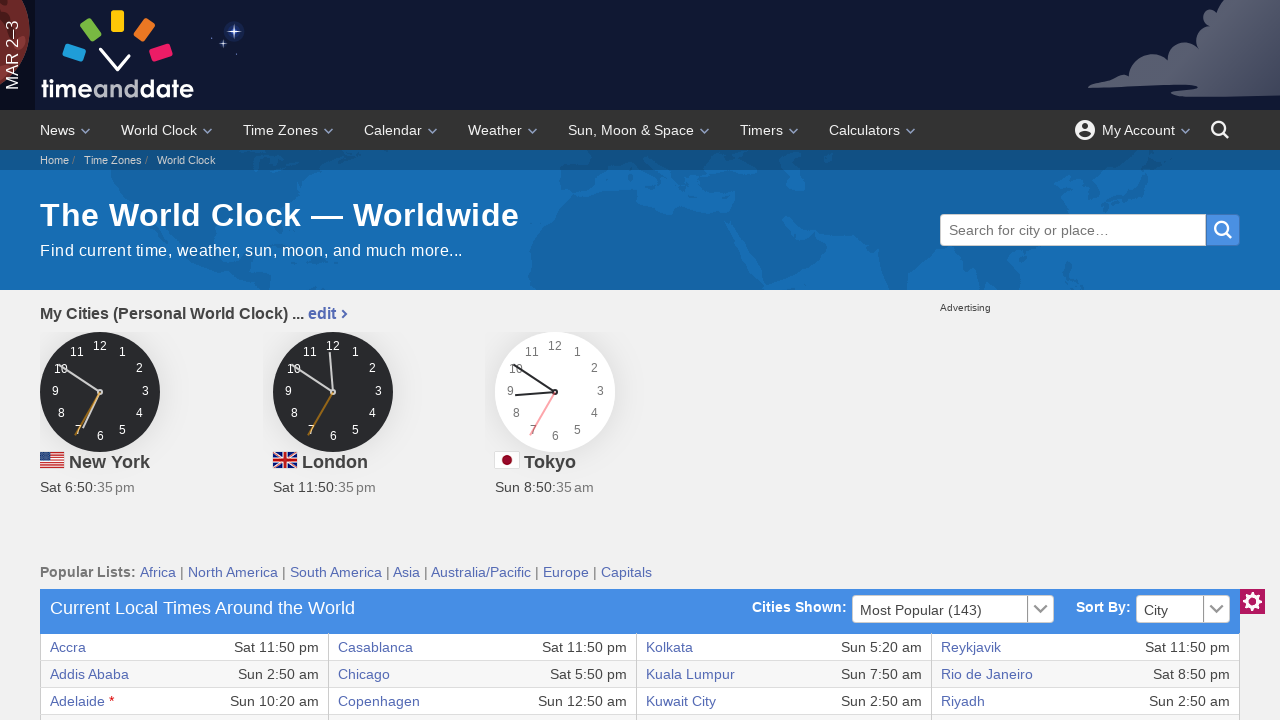

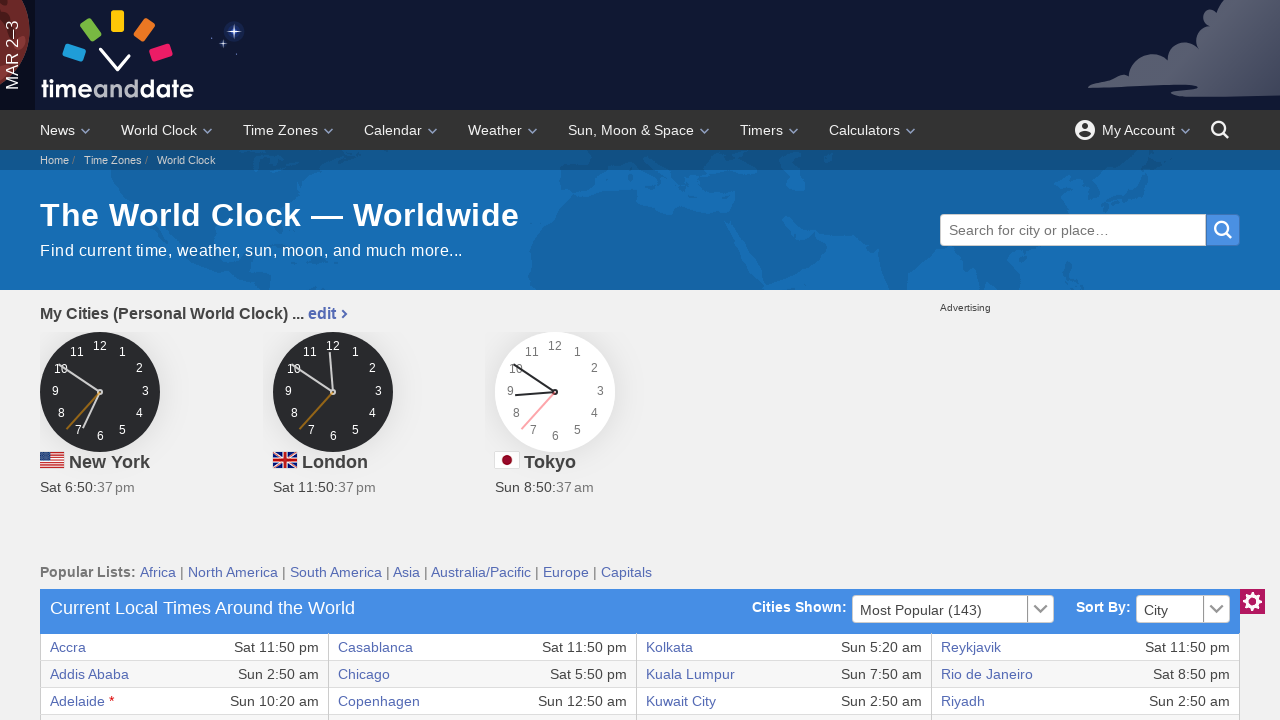